Tests reopening a completed task at the All filter view

Starting URL: https://todomvc4tasj.herokuapp.com/

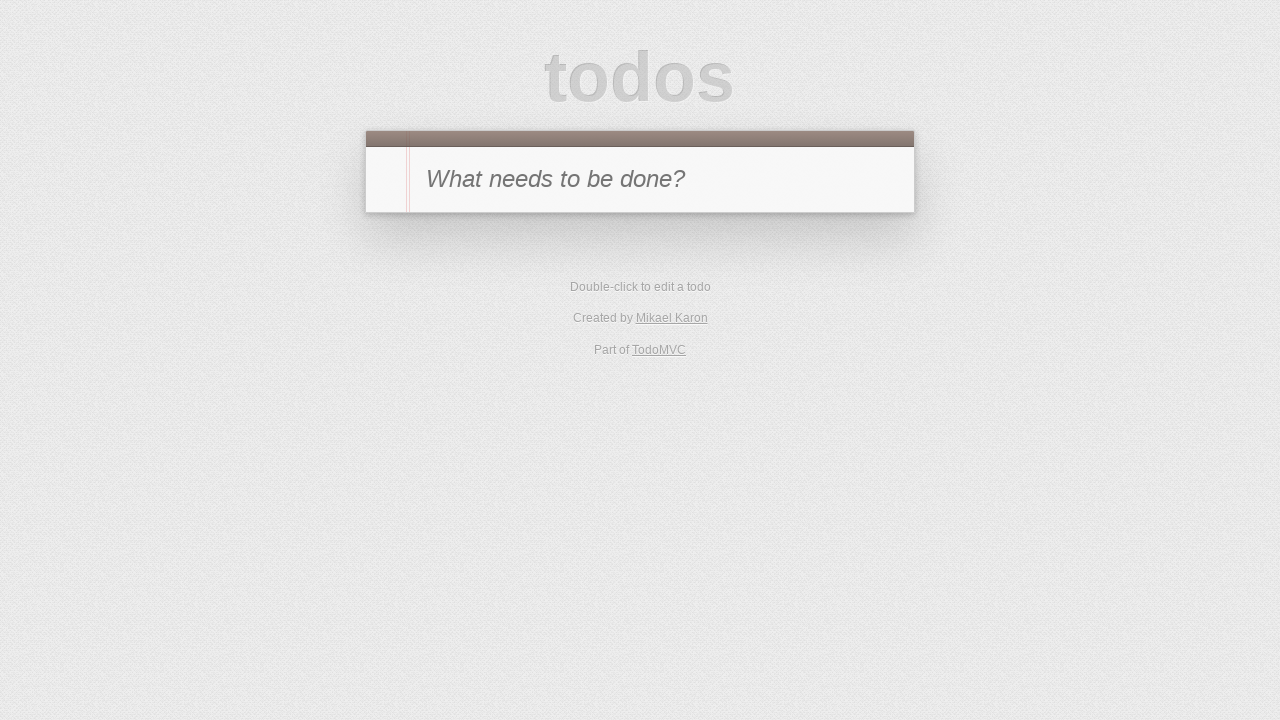

Set up test data with two tasks in localStorage (one active, one completed)
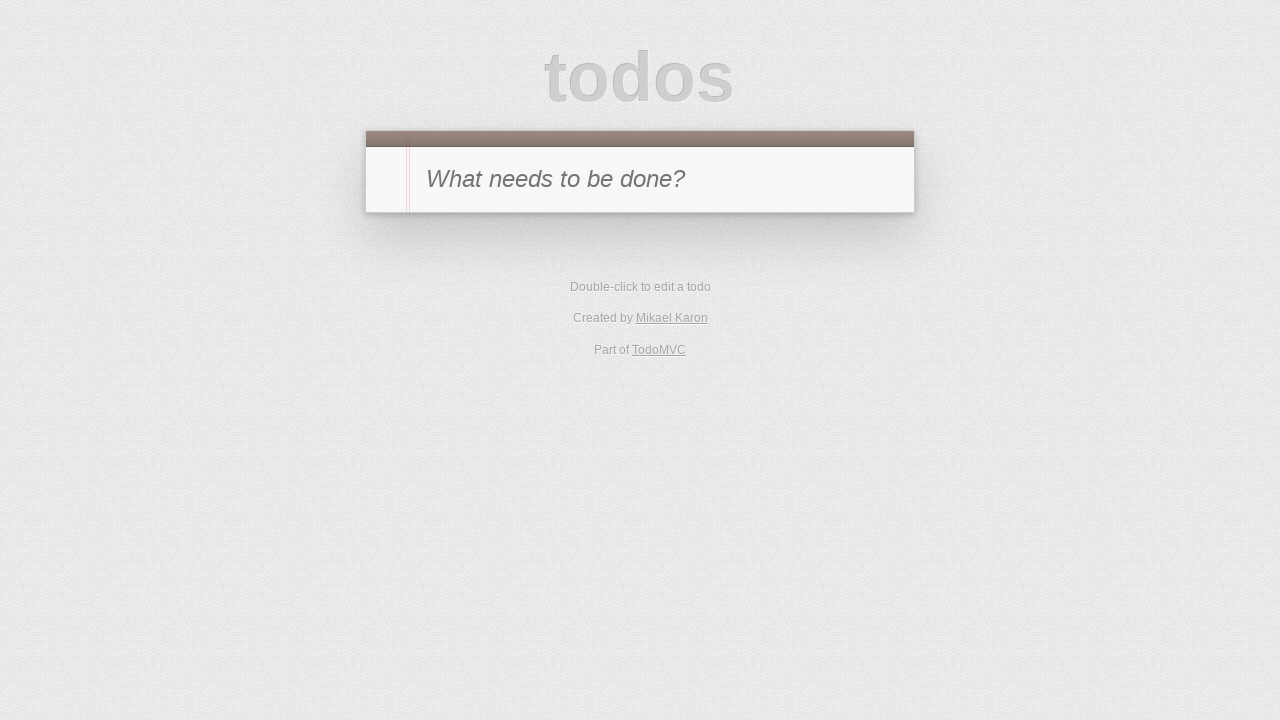

Reloaded page to load tasks from localStorage
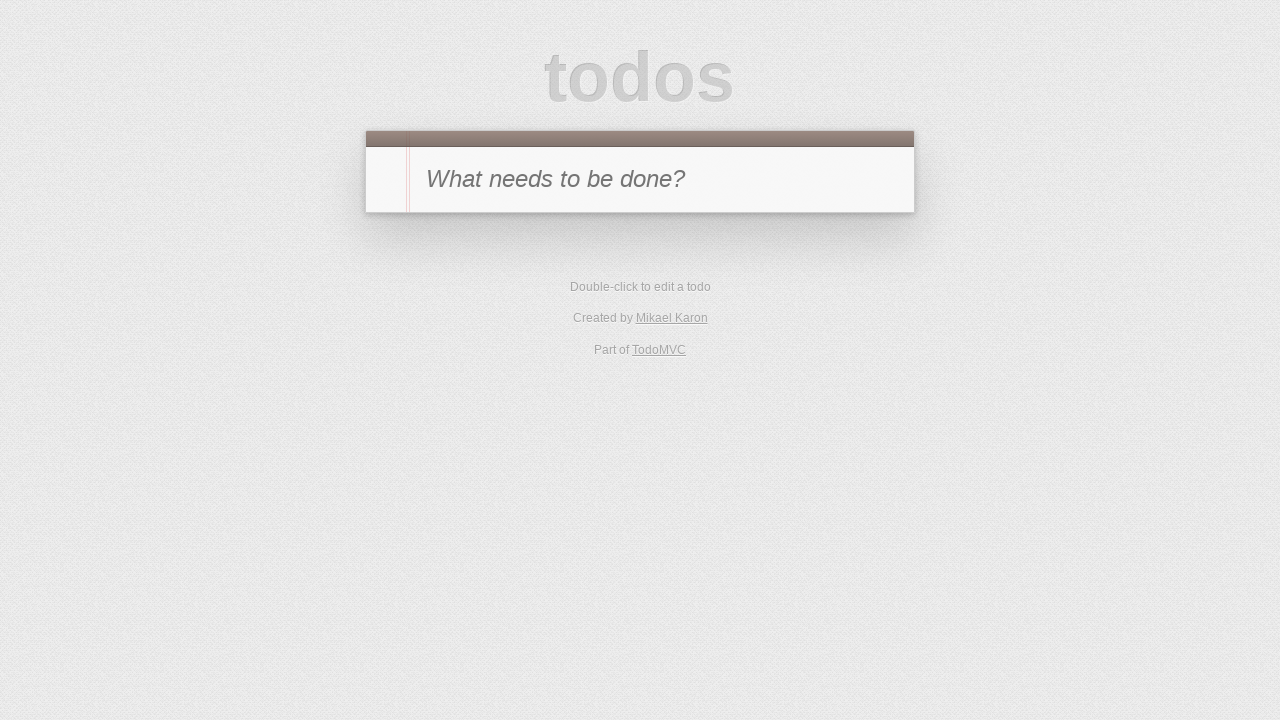

Clicked toggle button on completed task '2' to reopen it at (386, 302) on li:has-text("2") .toggle
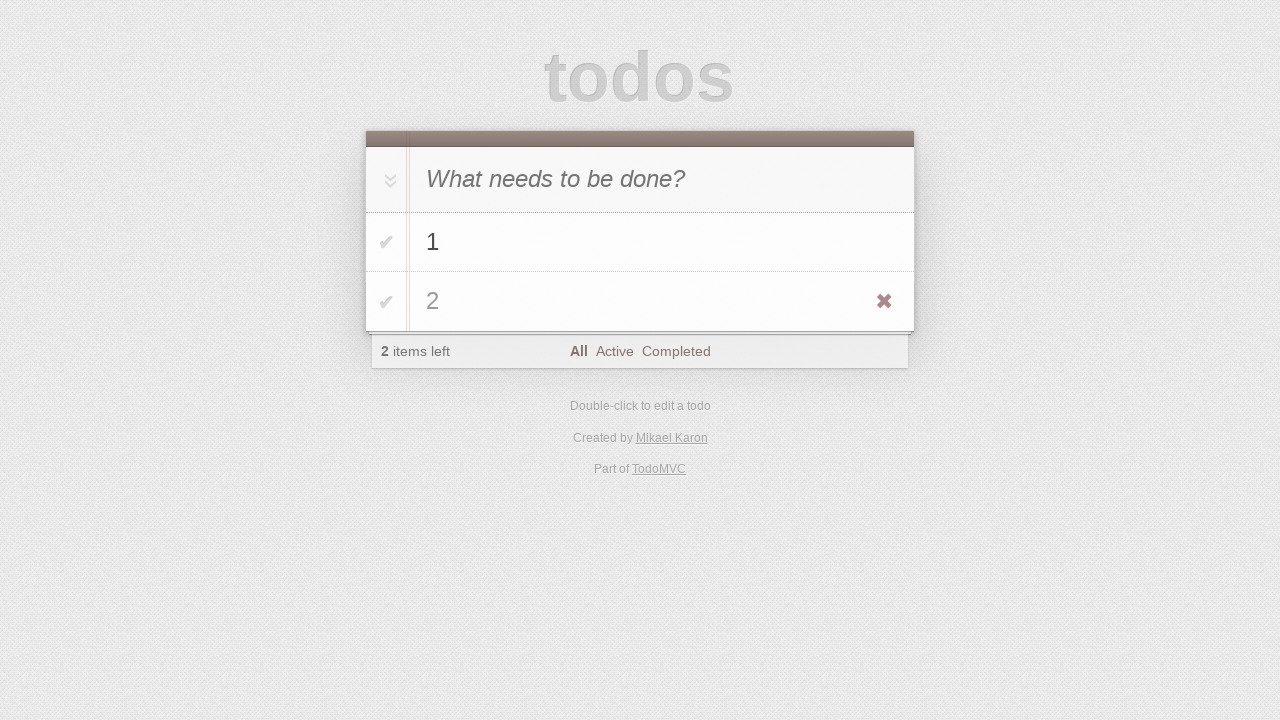

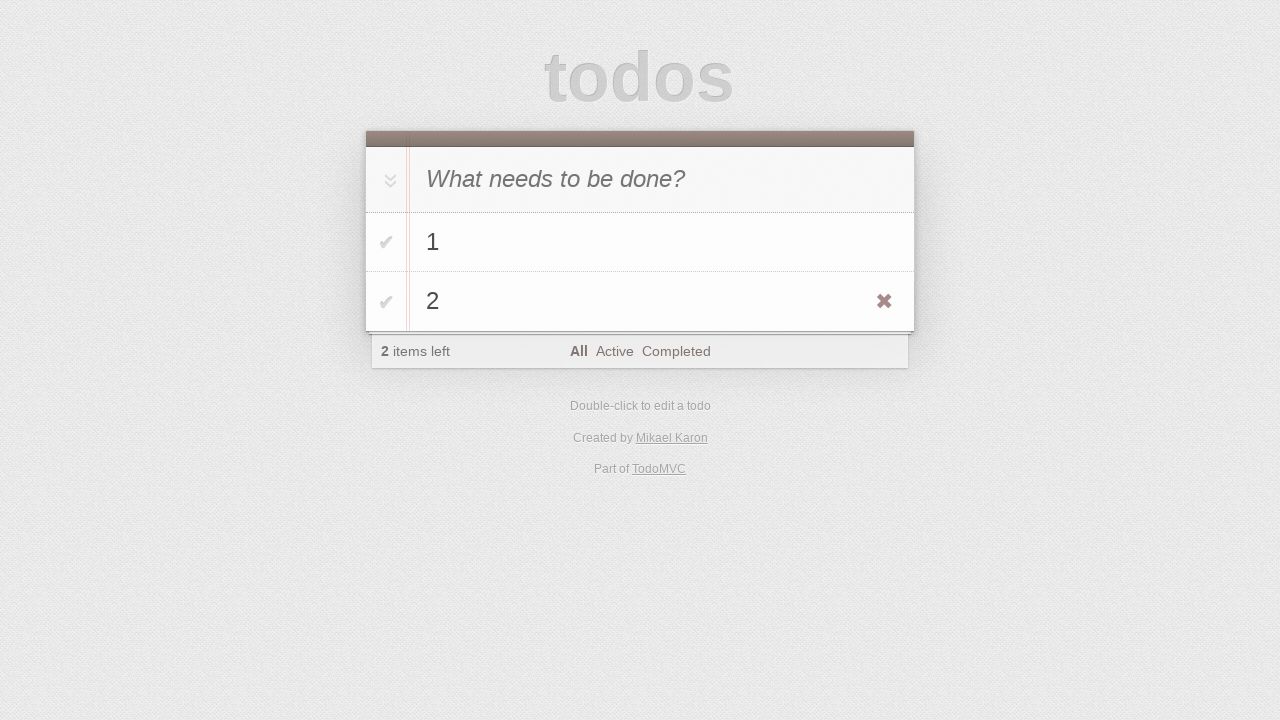